Tests toggling all items complete and then uncompleting them

Starting URL: https://demo.playwright.dev/todomvc/#/

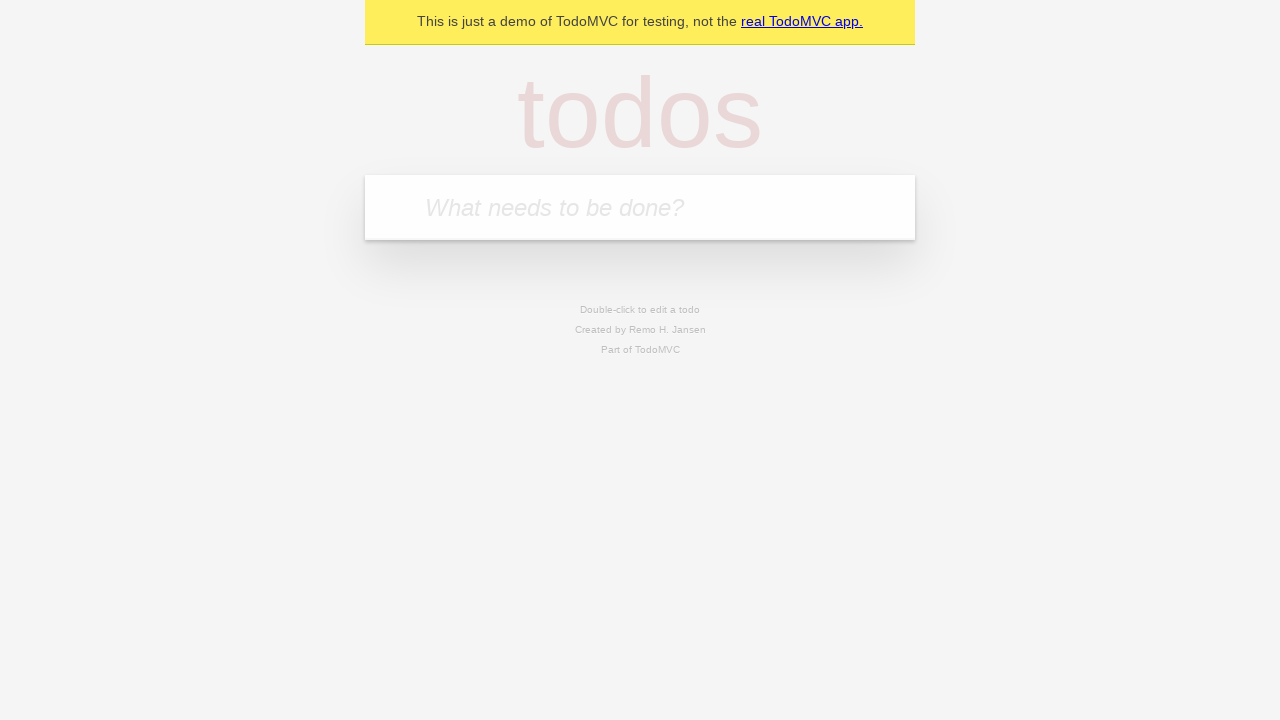

Filled todo input with 'buy some cheese' on internal:attr=[placeholder="What needs to be done?"i]
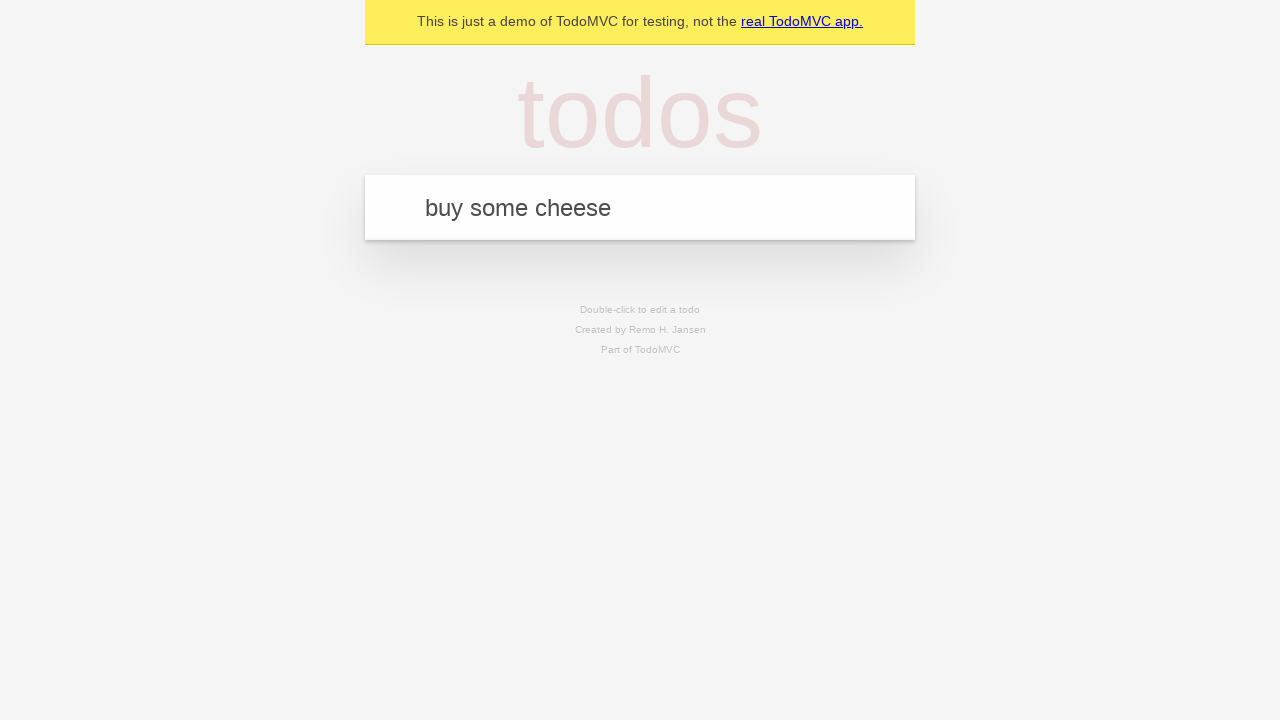

Pressed Enter to add 'buy some cheese' to the list on internal:attr=[placeholder="What needs to be done?"i]
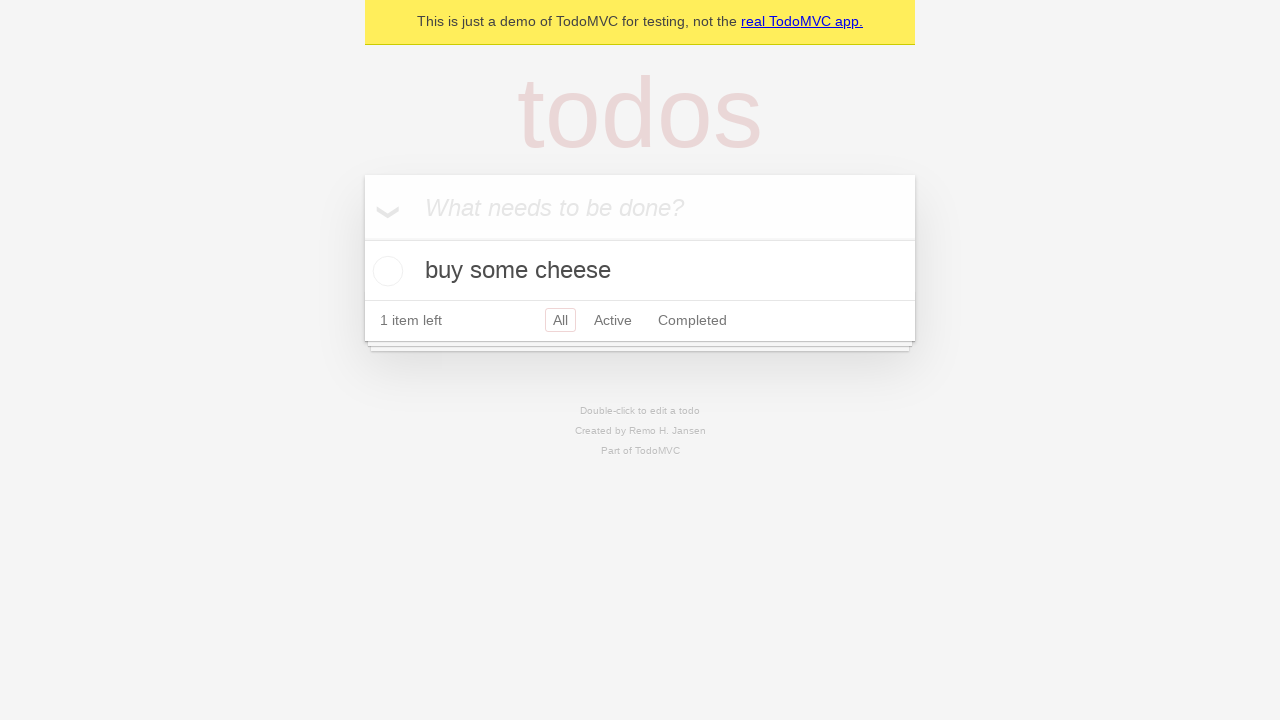

Filled todo input with 'feed the cat' on internal:attr=[placeholder="What needs to be done?"i]
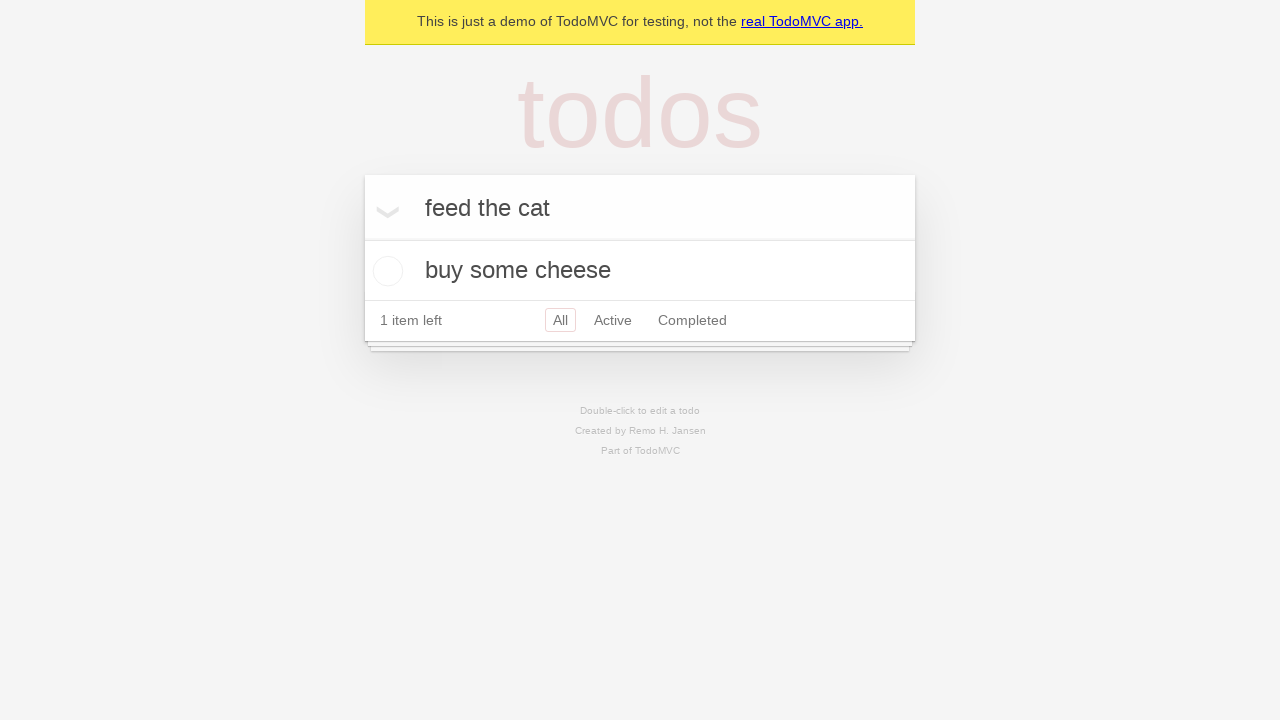

Pressed Enter to add 'feed the cat' to the list on internal:attr=[placeholder="What needs to be done?"i]
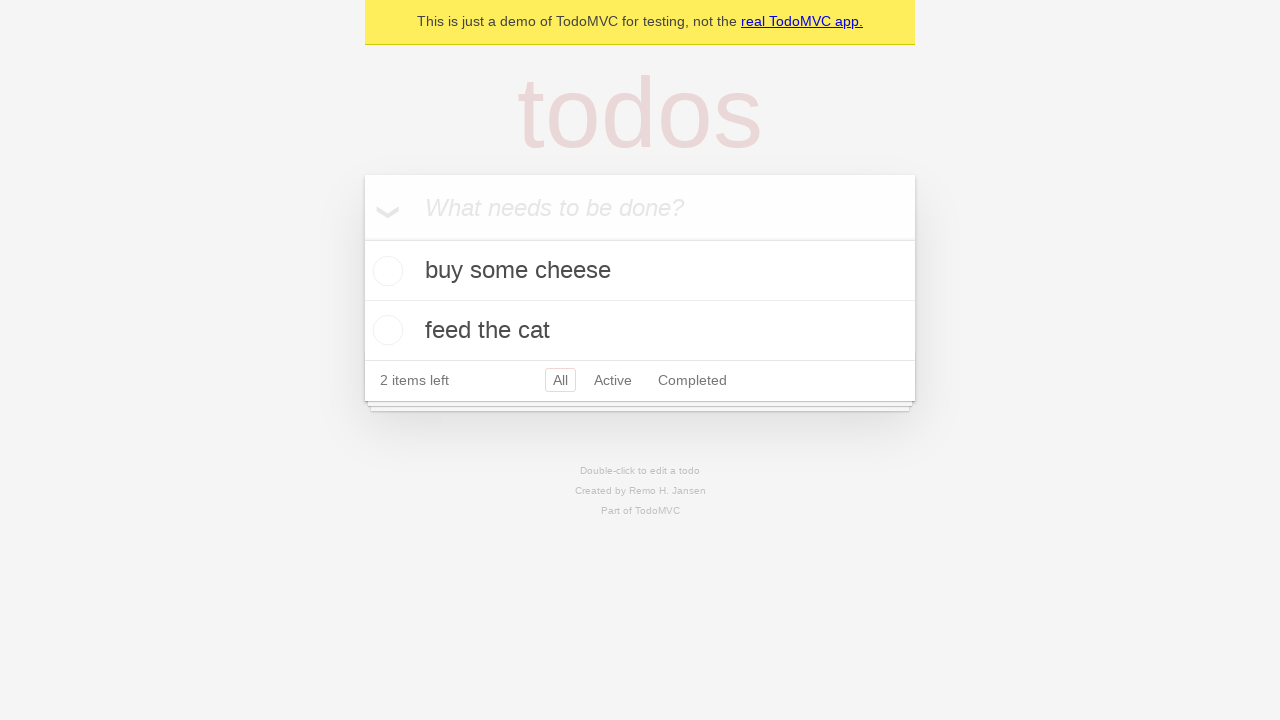

Filled todo input with 'book a doctors appointment' on internal:attr=[placeholder="What needs to be done?"i]
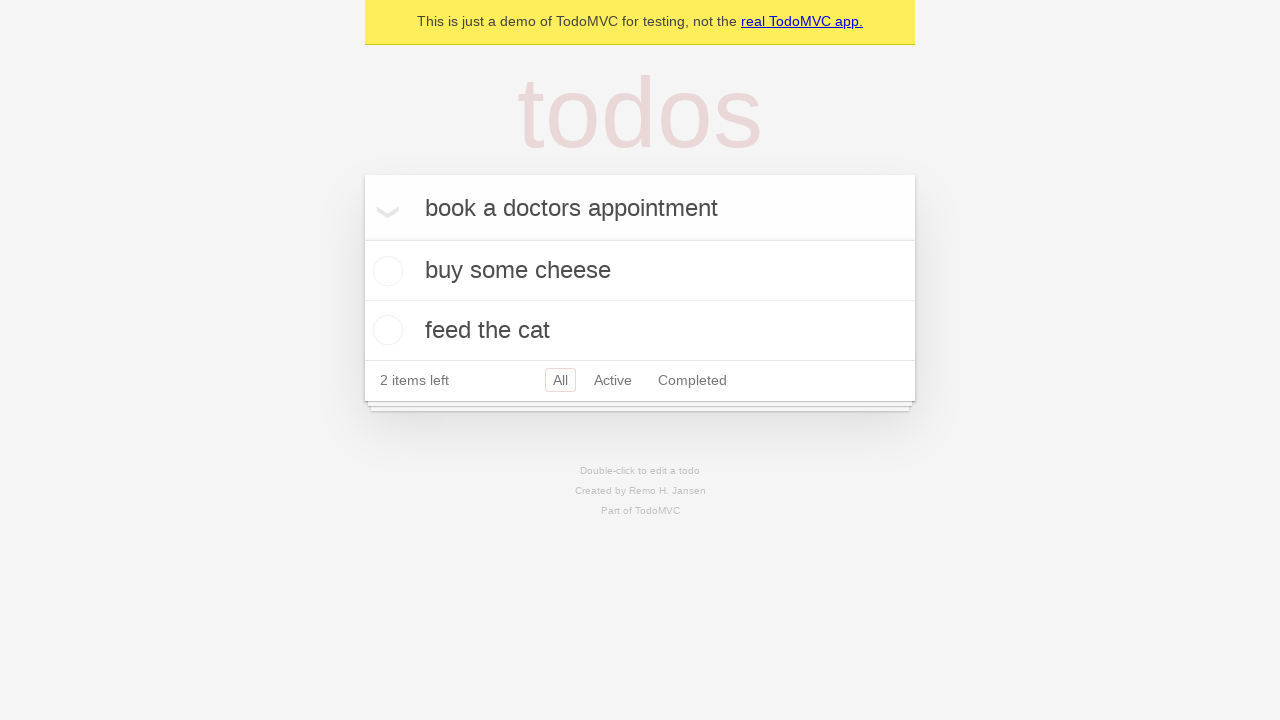

Pressed Enter to add 'book a doctors appointment' to the list on internal:attr=[placeholder="What needs to be done?"i]
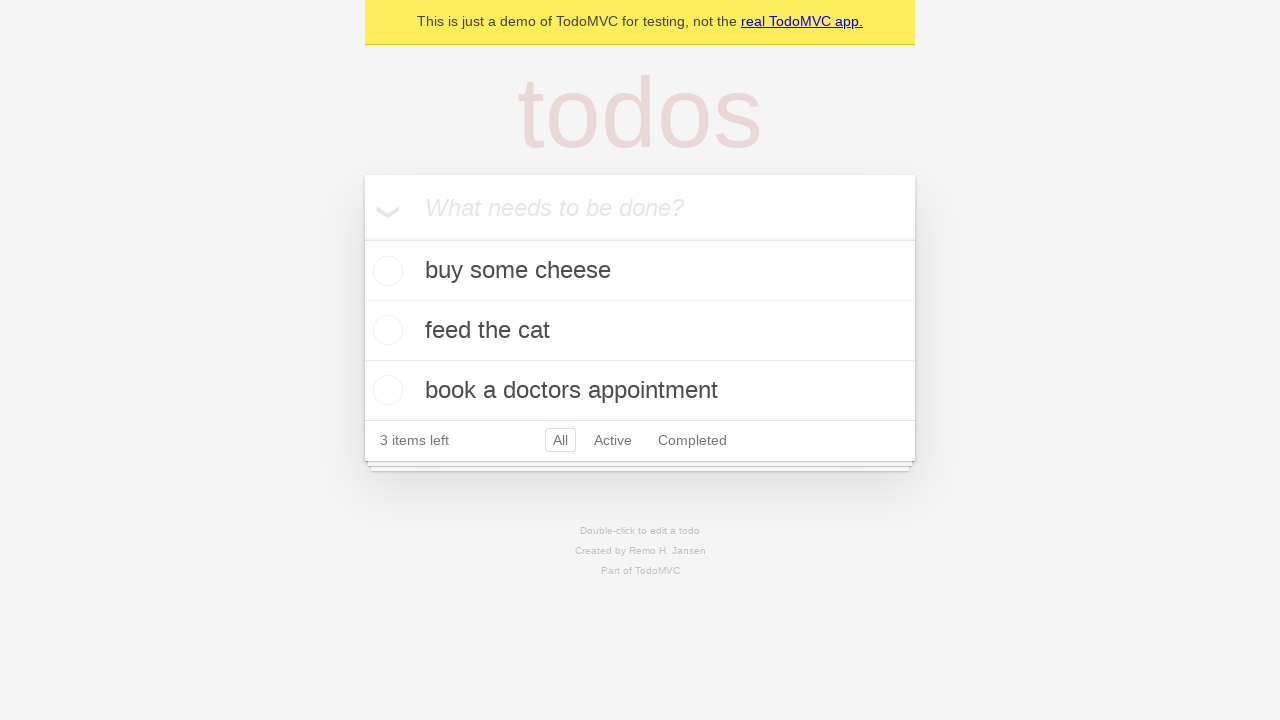

Checked 'Mark all as complete' toggle to complete all todos at (362, 238) on internal:label="Mark all as complete"i
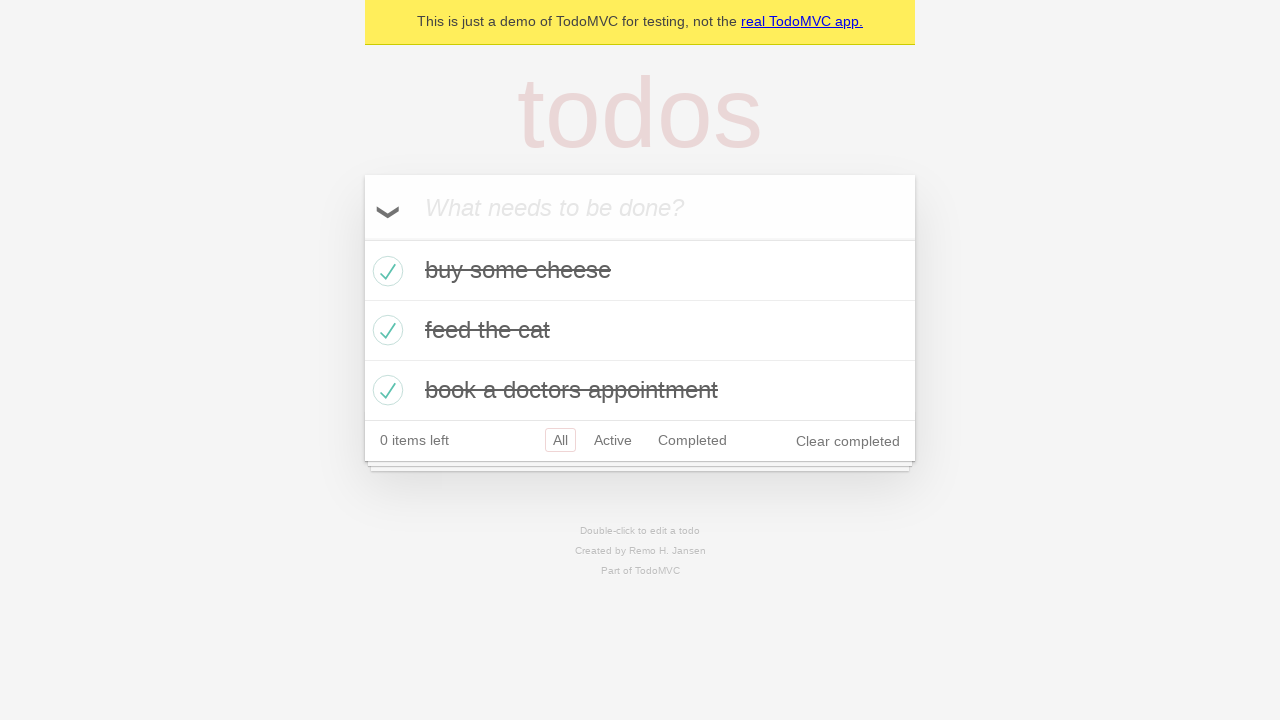

Unchecked 'Mark all as complete' toggle to clear all completed todos at (362, 238) on internal:label="Mark all as complete"i
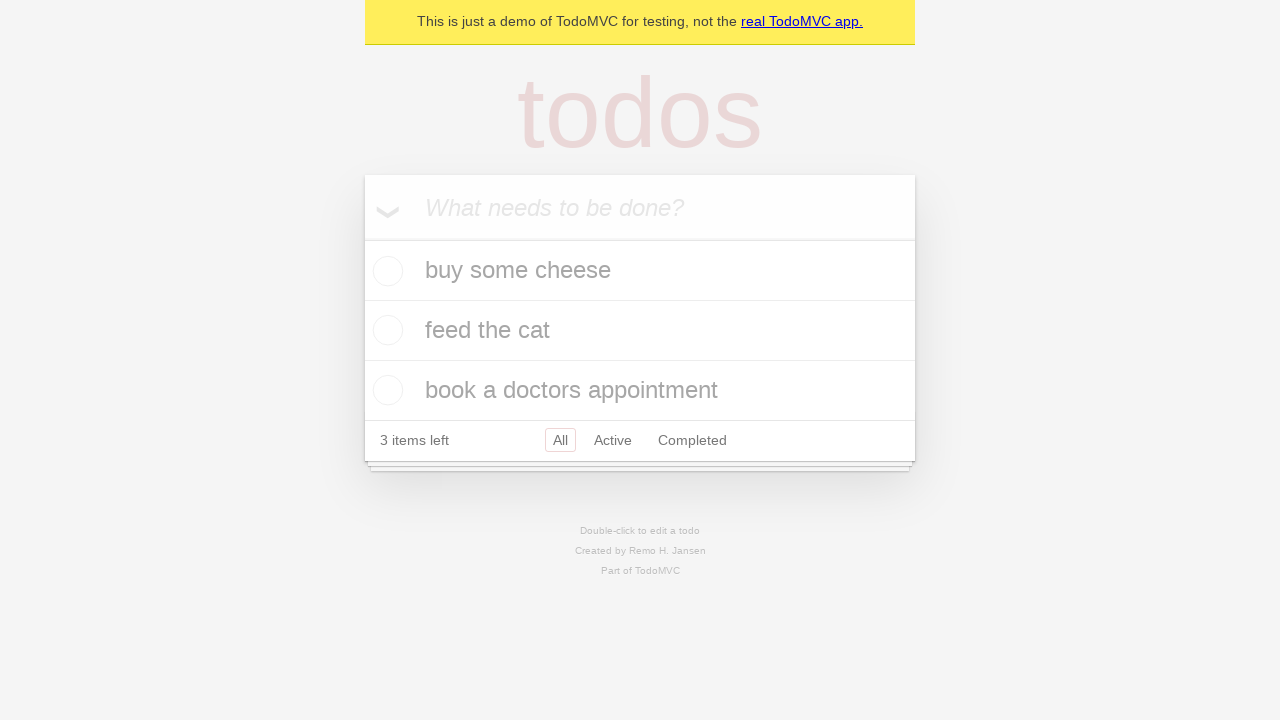

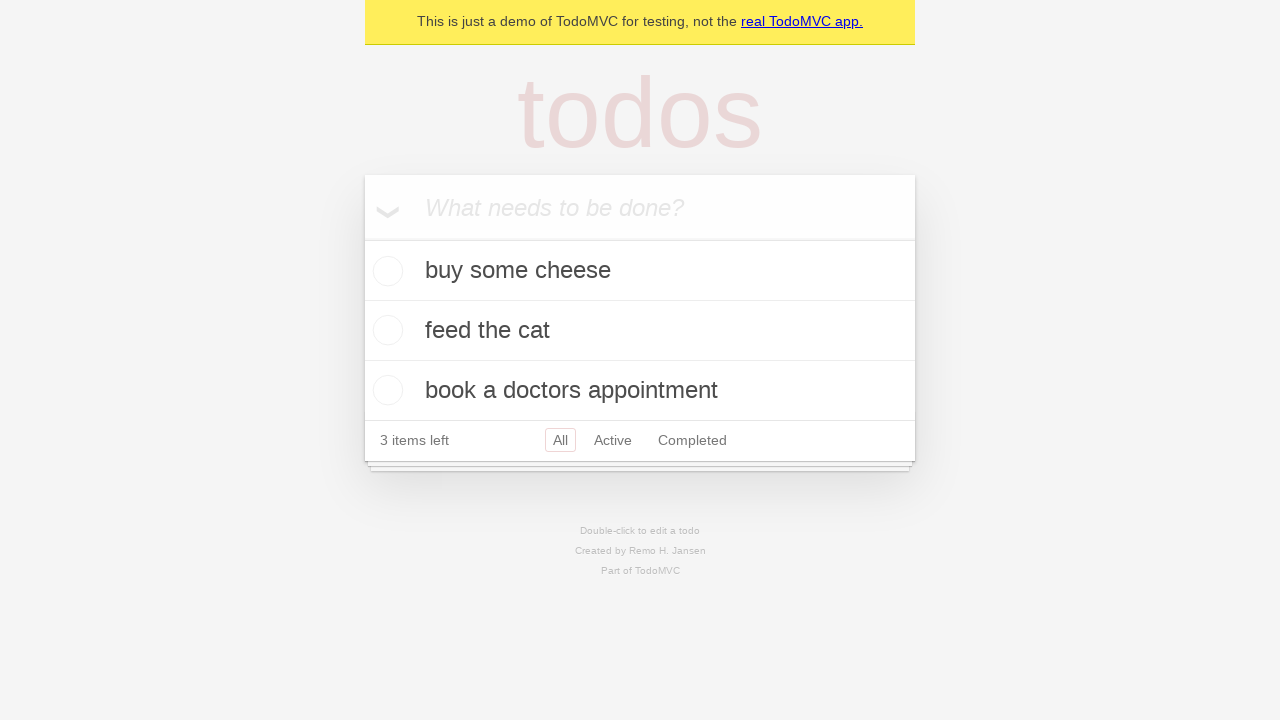